Tests the contact form functionality by navigating to the contact page, filling out all form fields, submitting the form, and verifying the confirmation message.

Starting URL: https://alchemy.hguy.co/lms/

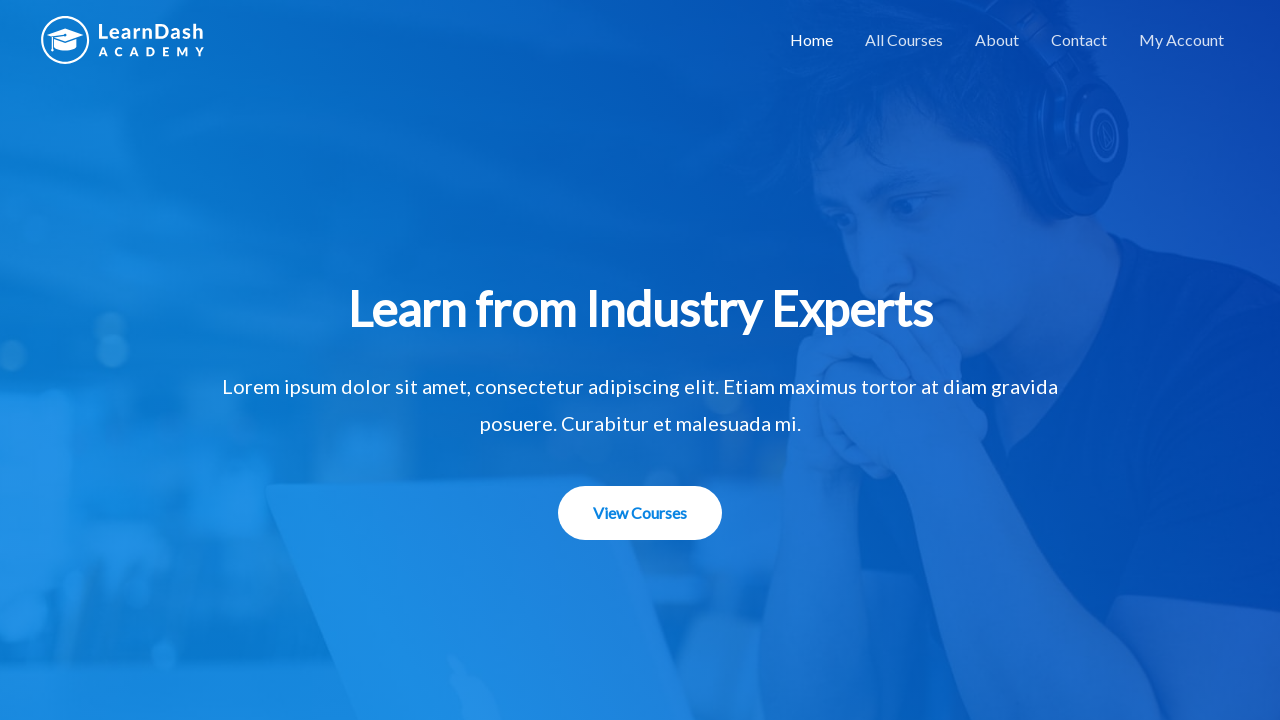

Clicked Contact link to navigate to contact page at (1079, 40) on a:has-text('Contact')
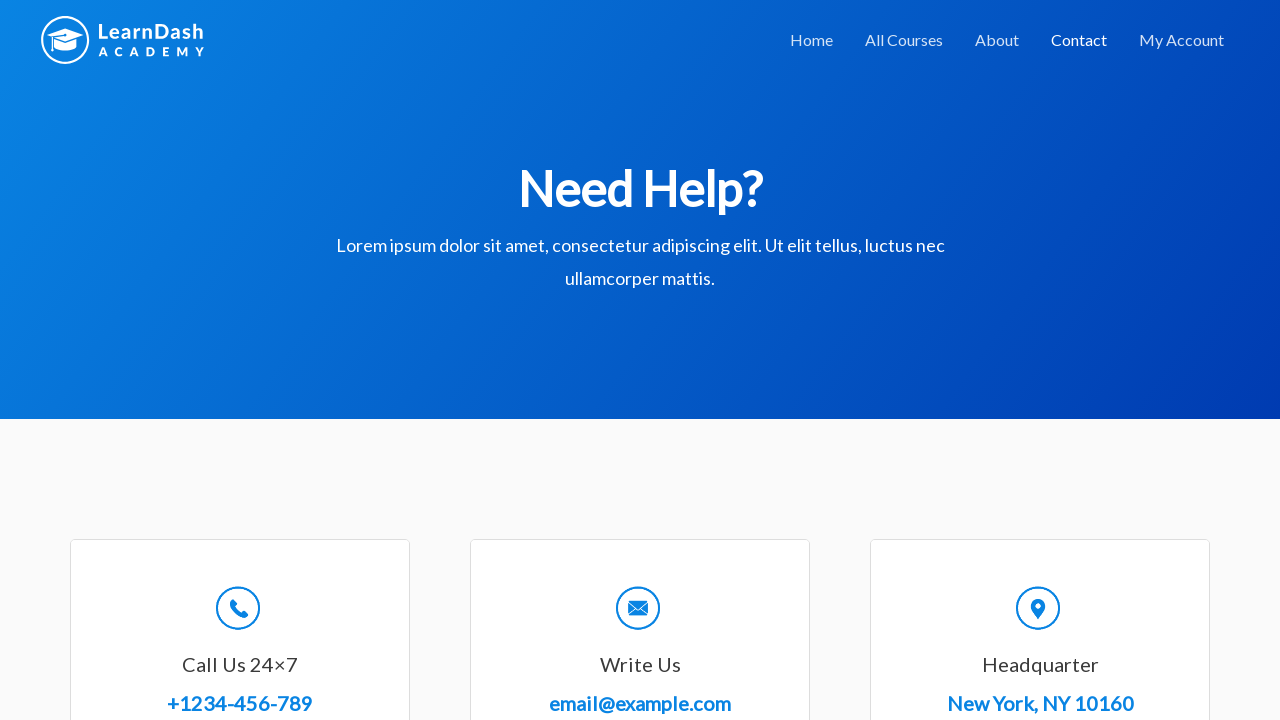

Filled Full Name field with 'John Smith' on //div/div/label[contains(text(),'Full Name')]/following-sibling::input
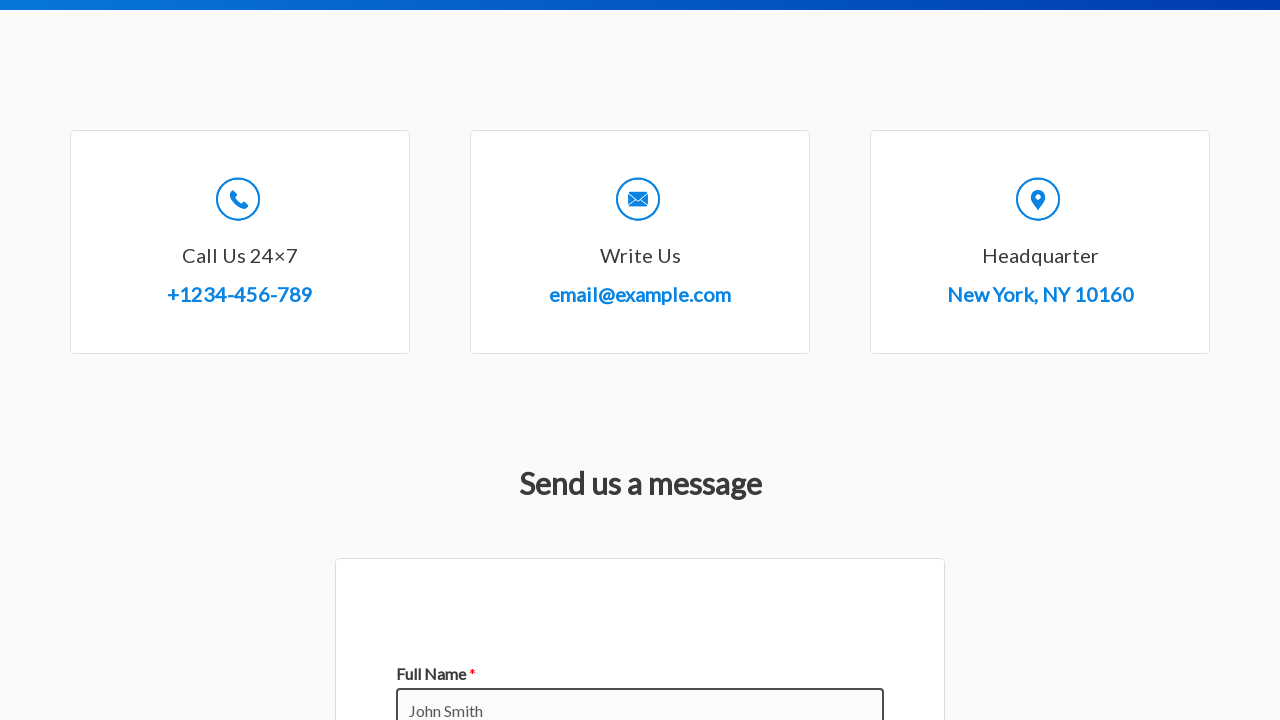

Filled Email field with 'john.smith@example.com' on //div/div/label[contains(text(),'Email')]/following-sibling::input
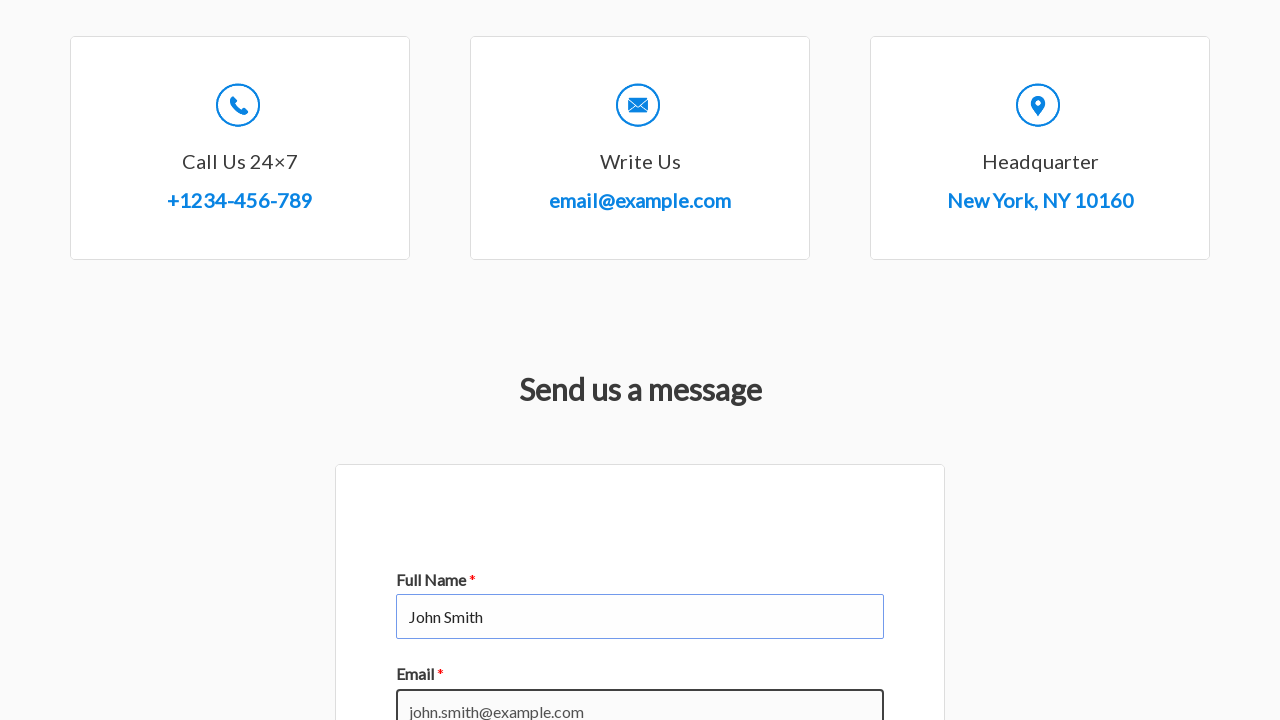

Filled Subject field with 'Testing Contact Form' on //div/div/label[contains(text(),'Subject')]/following-sibling::input
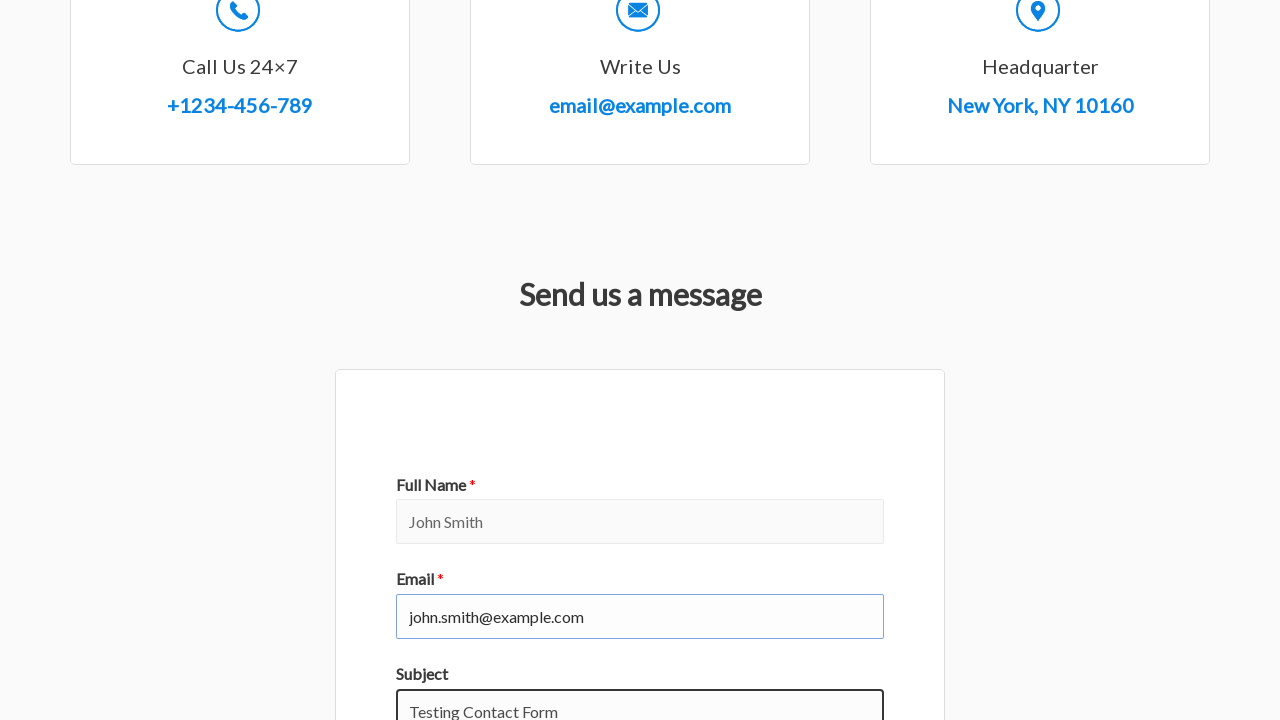

Filled Comment field with test message on //div/div/label[contains(text(),'Comment')]/following-sibling::textarea
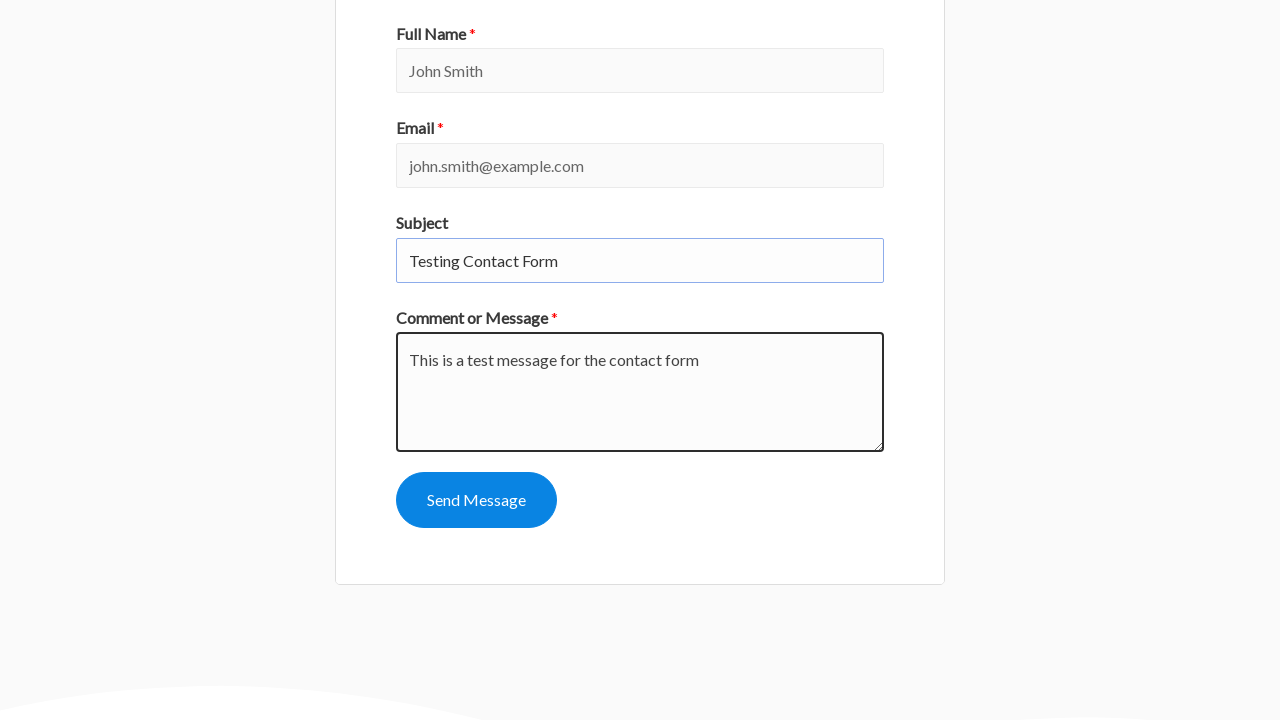

Clicked Send button to submit contact form at (476, 500) on button:has-text('Send')
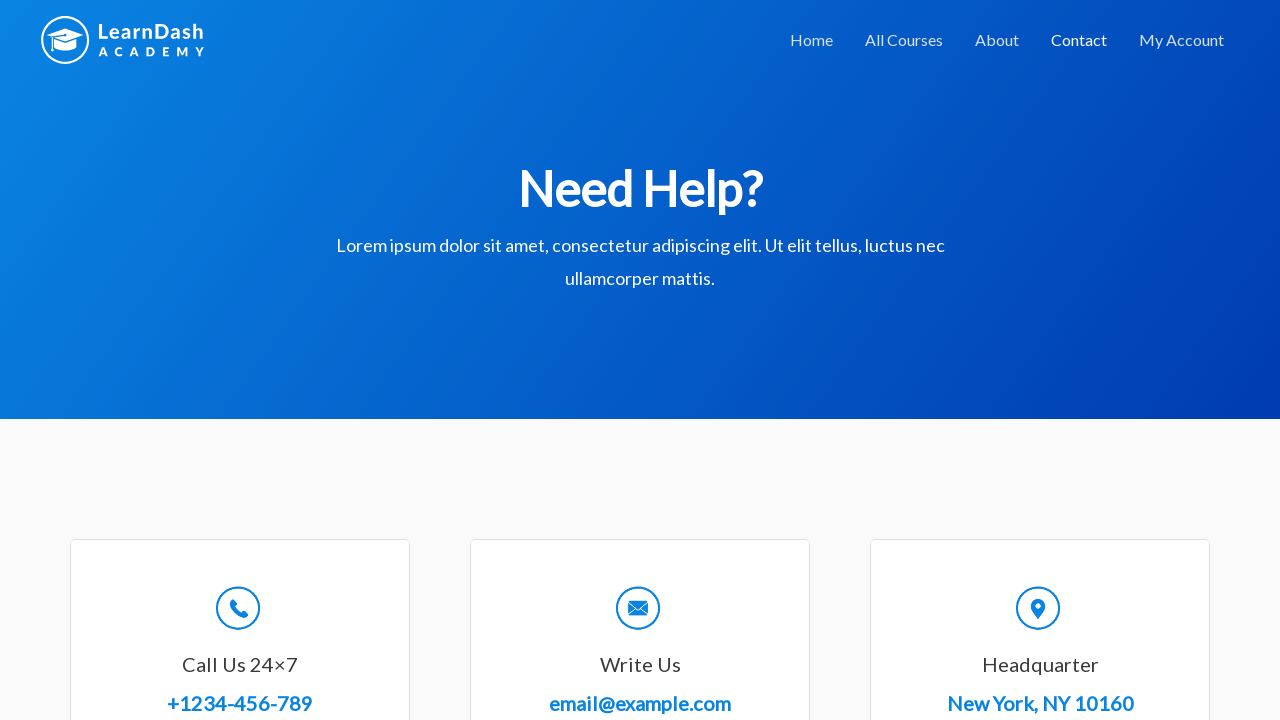

Confirmation message element loaded
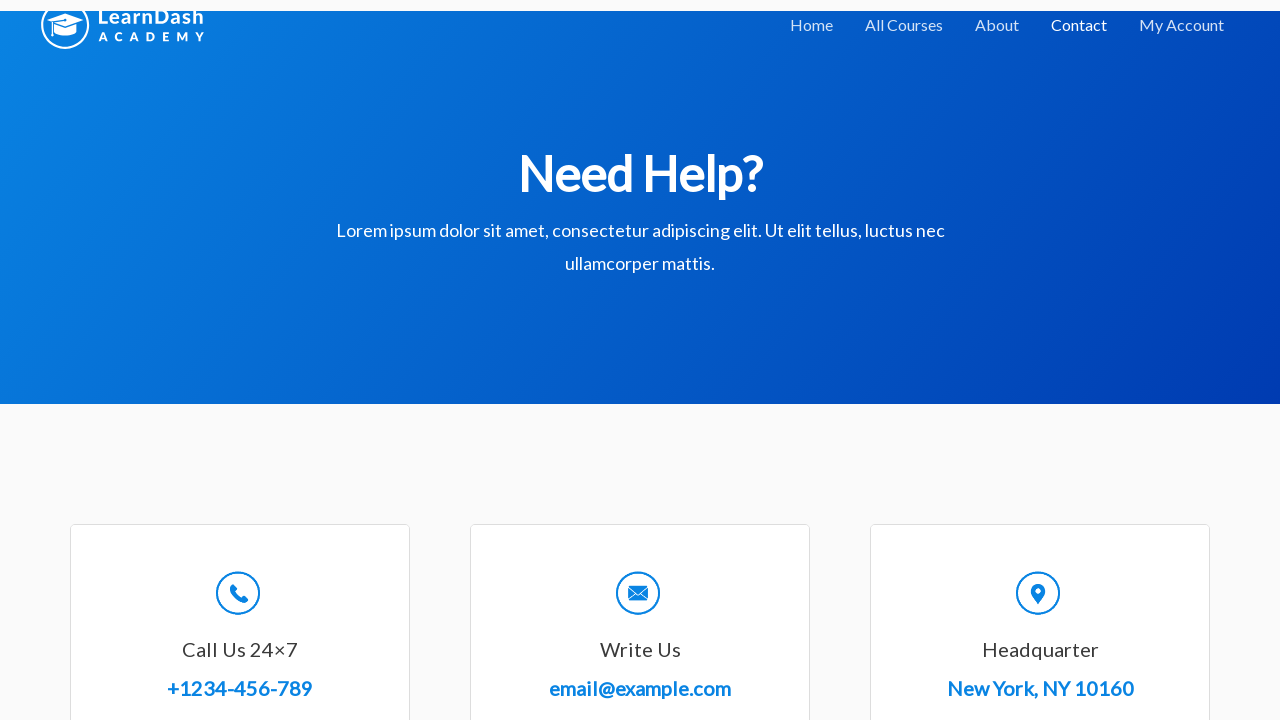

Retrieved confirmation message text
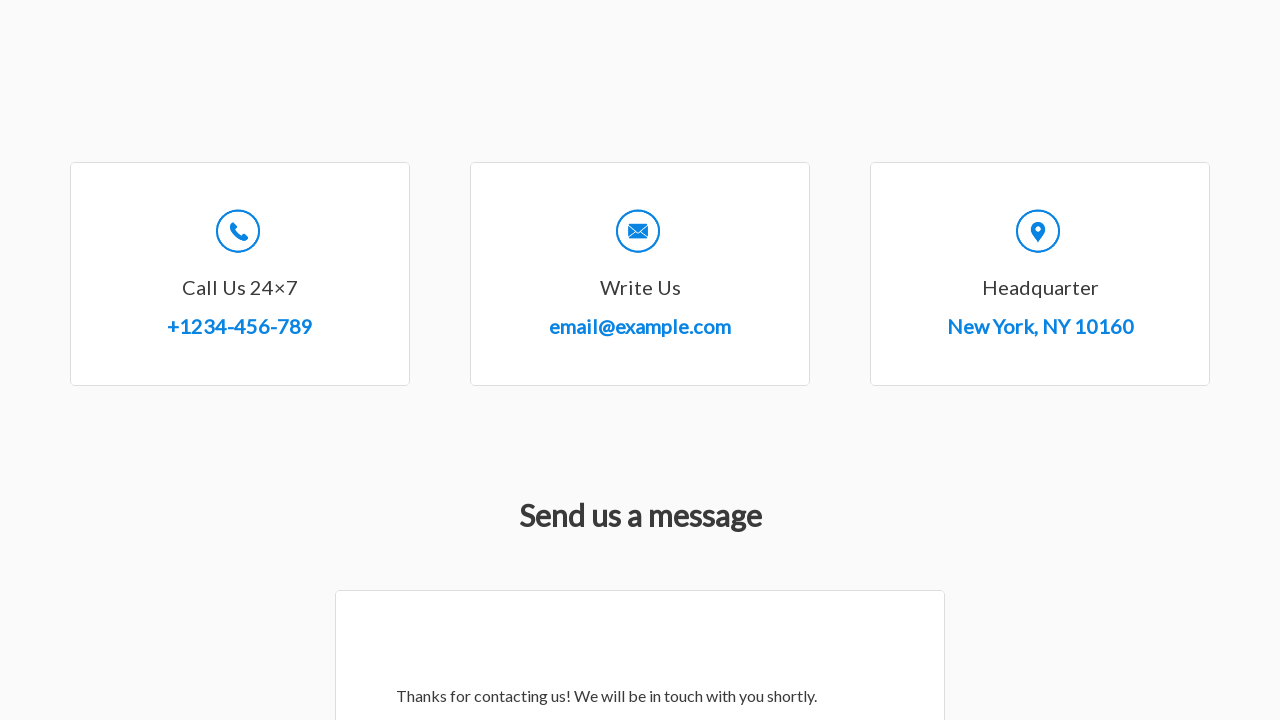

Verified confirmation message matches expected text
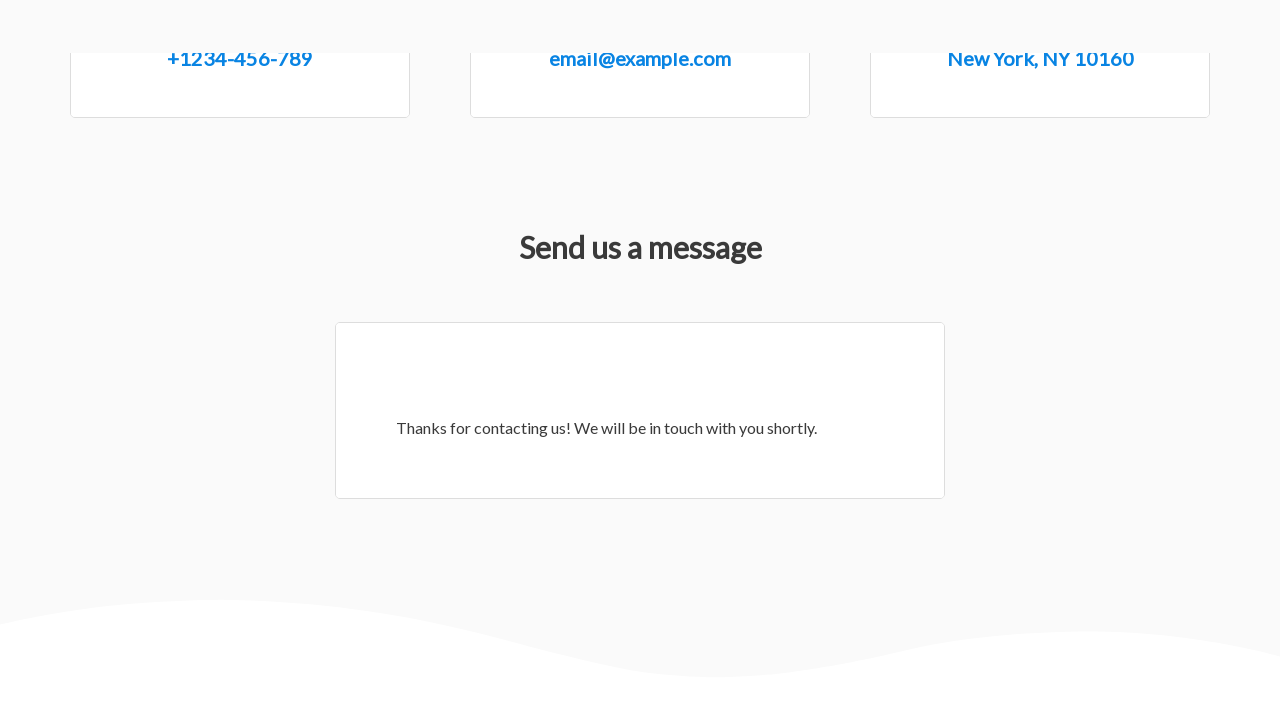

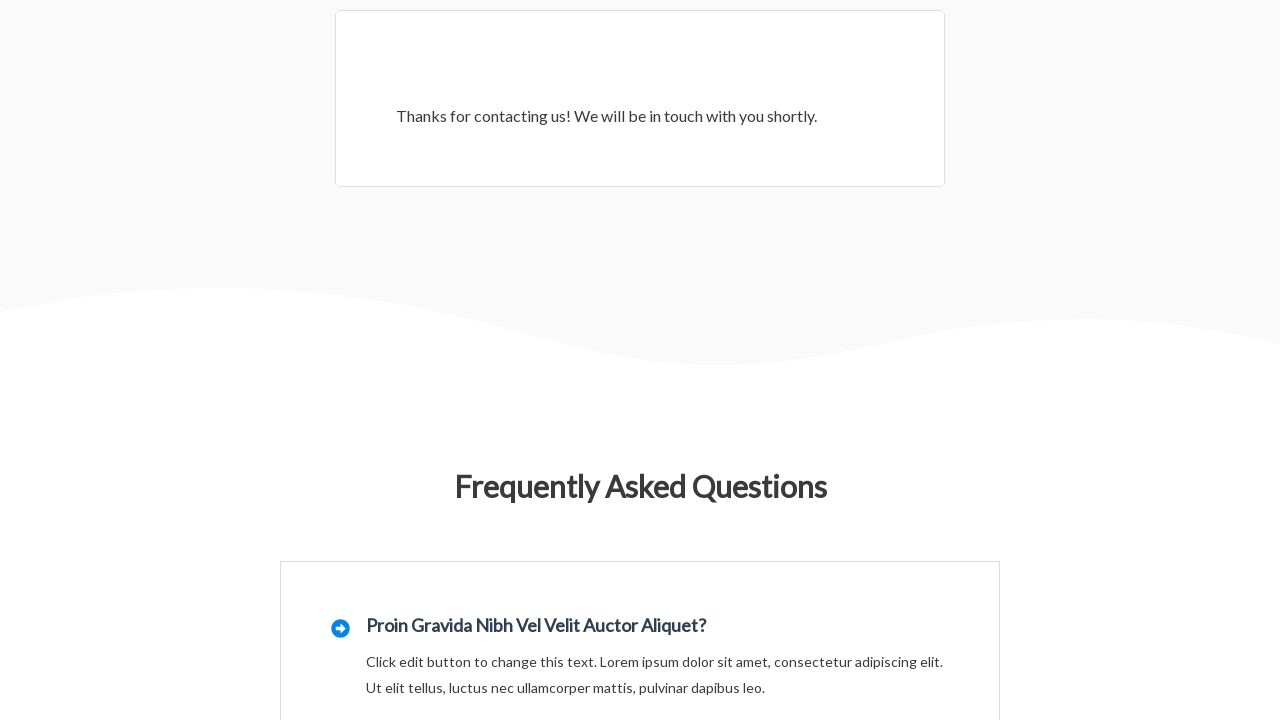